Verifies that the page title matches the expected value "Practice Page"

Starting URL: https://rahulshettyacademy.com/AutomationPractice/

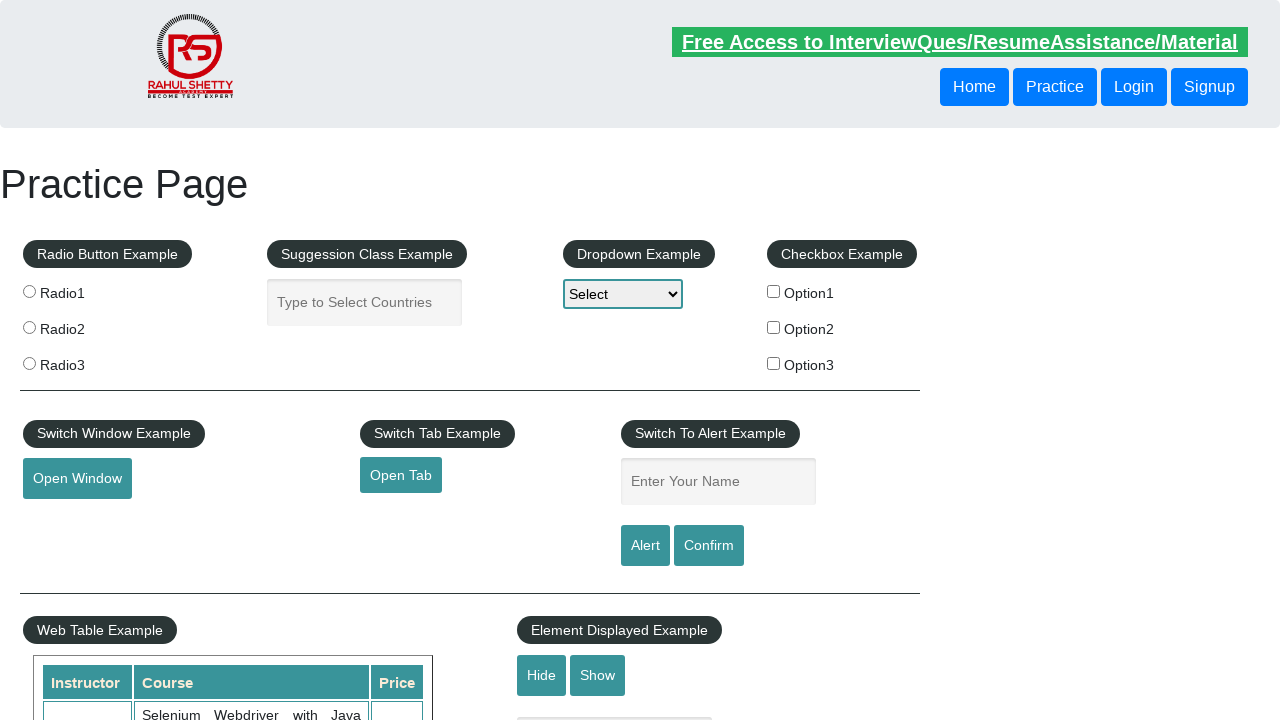

Navigated to Practice Page URL
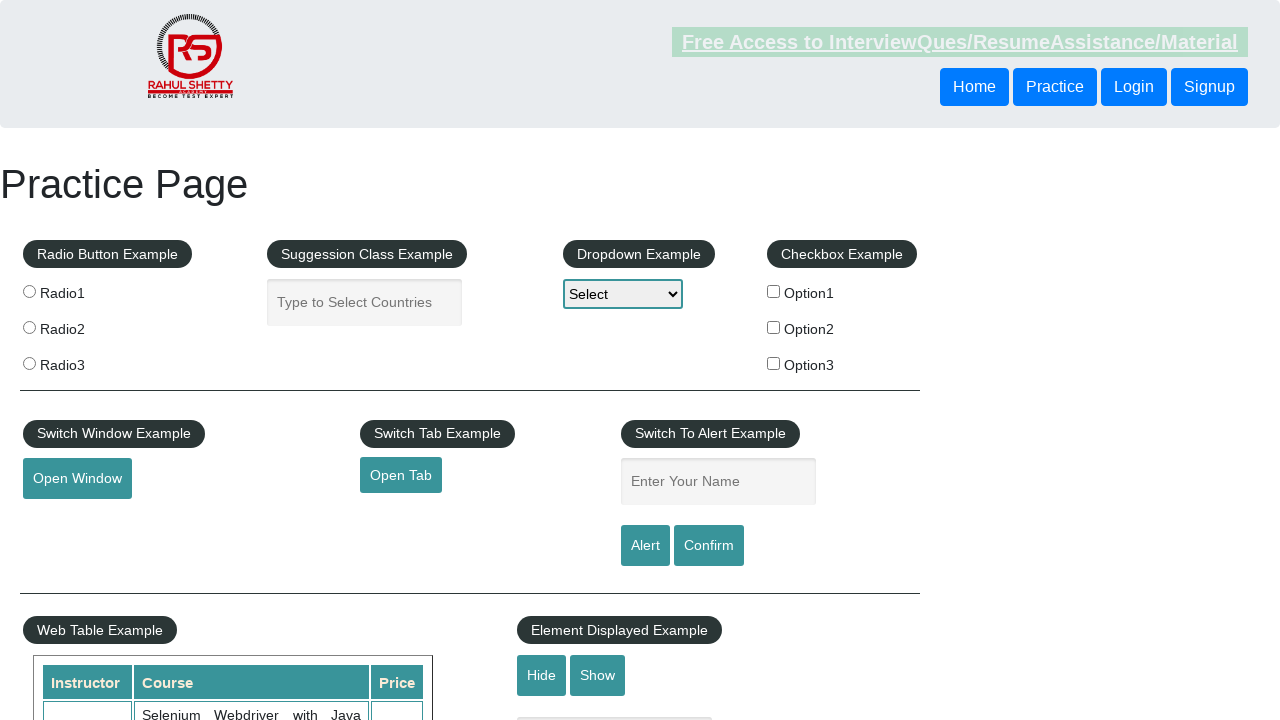

Retrieved page title
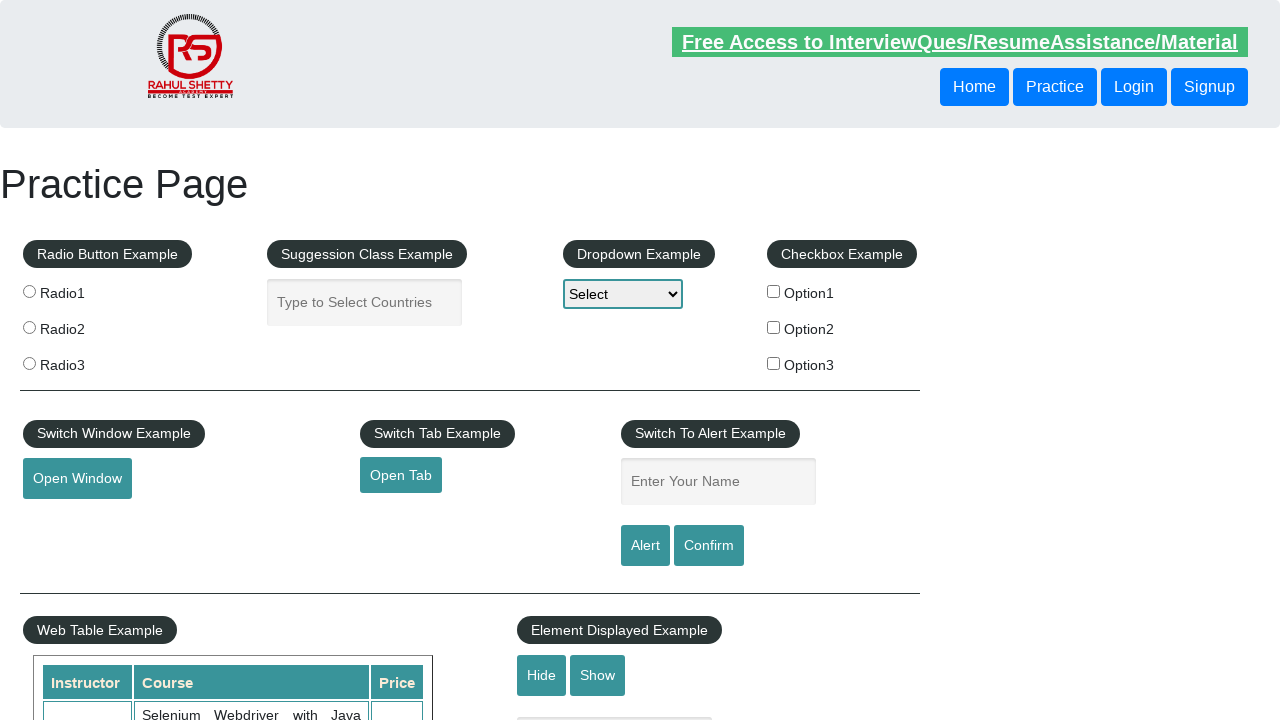

Verified page title matches 'Practice Page'
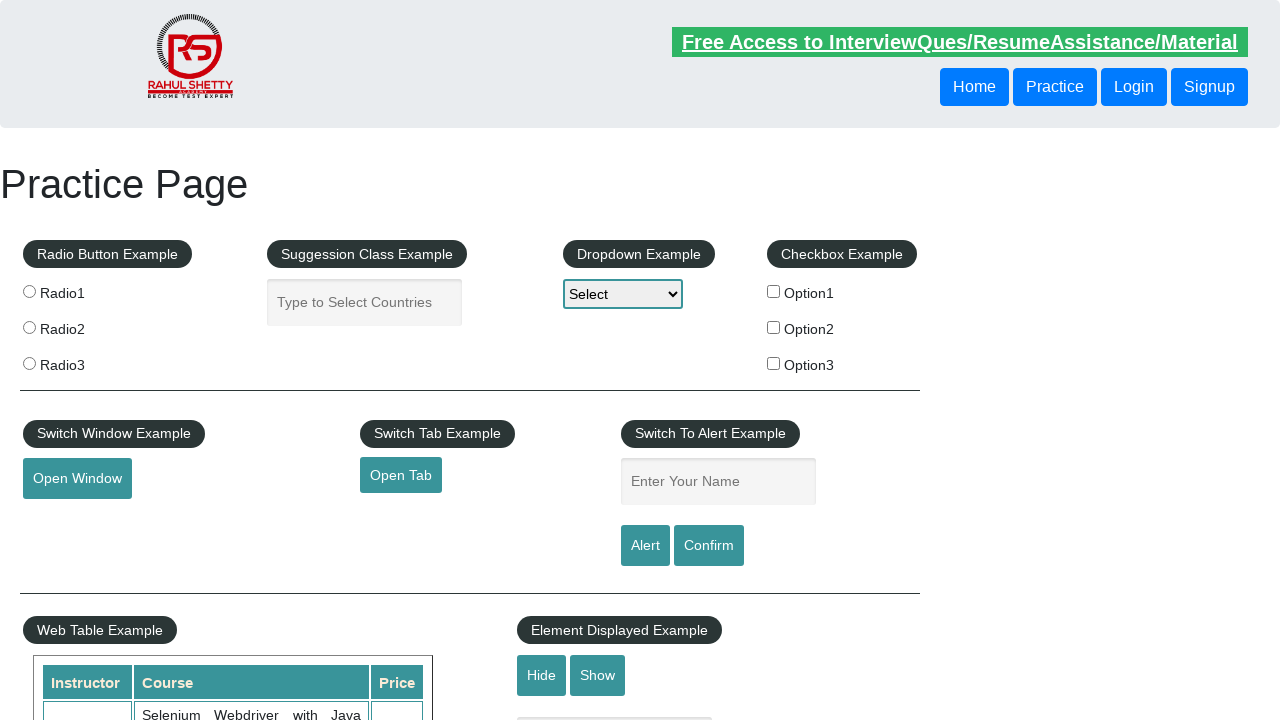

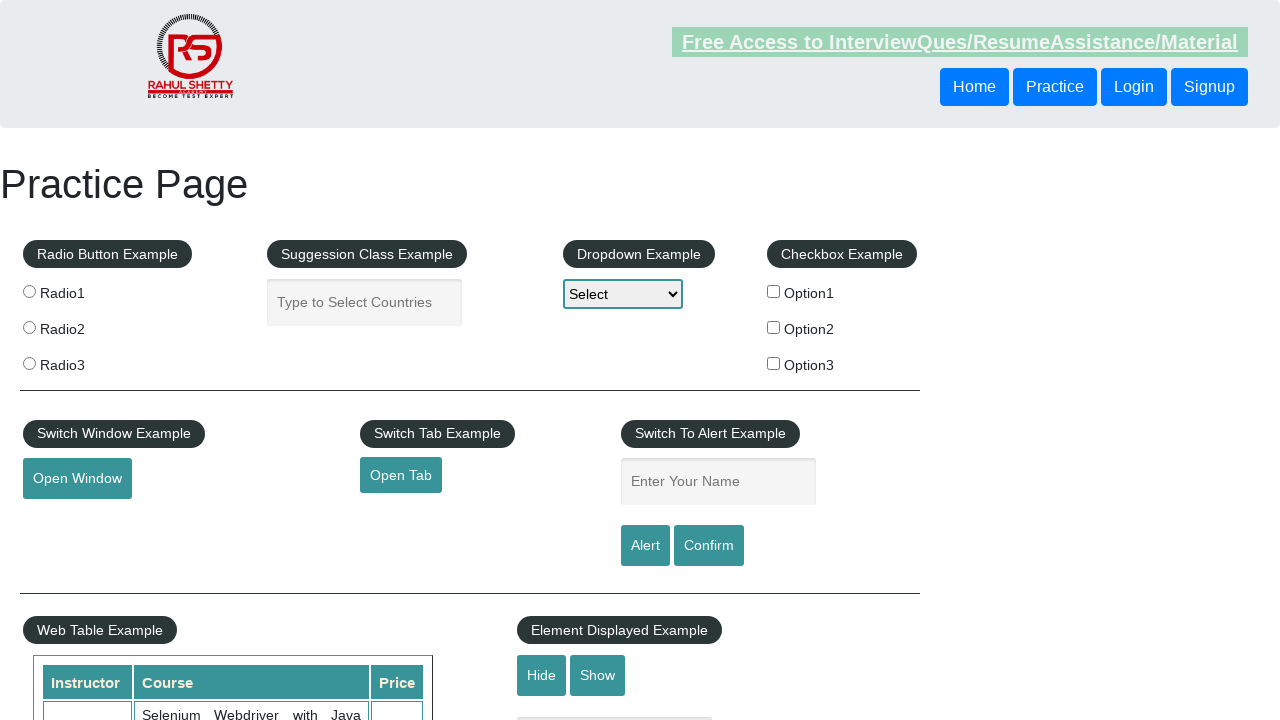